Tests locating table elements on W3Schools CSS table page using various XPath and CSS selectors to find specific cells in the customers table

Starting URL: https://www.w3schools.com/css/css_table.asp

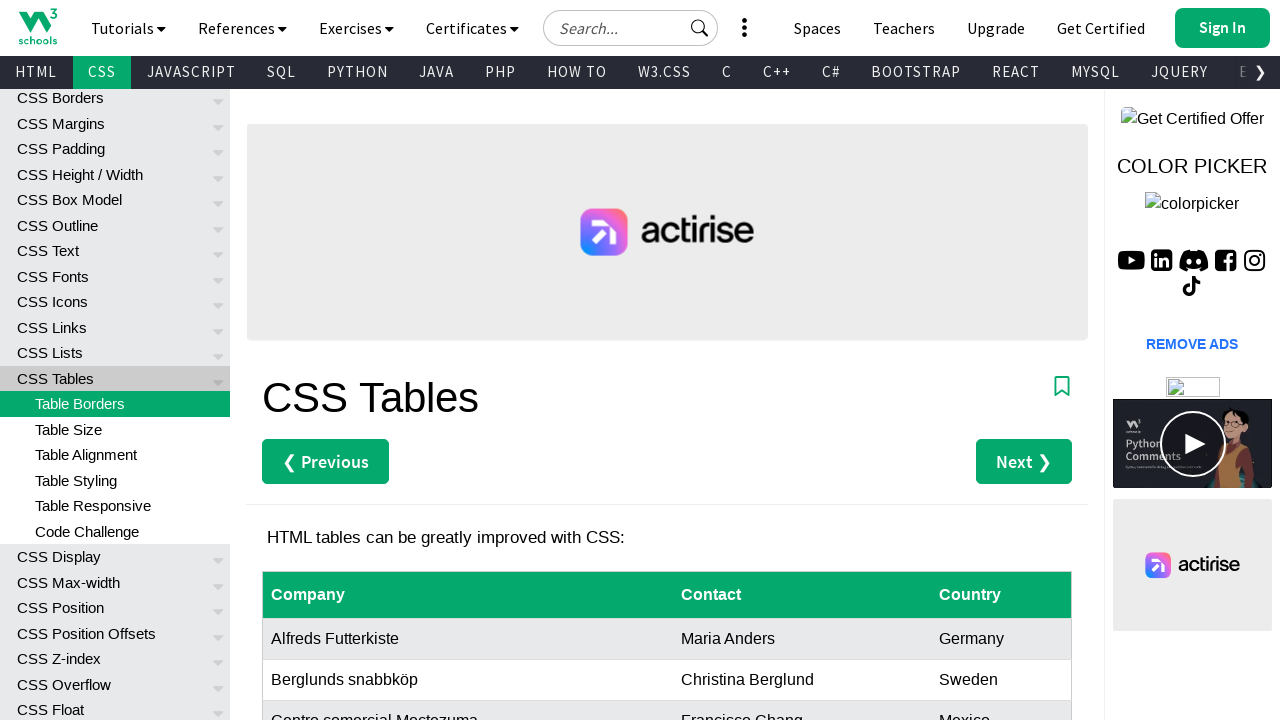

Navigated to W3Schools CSS table page
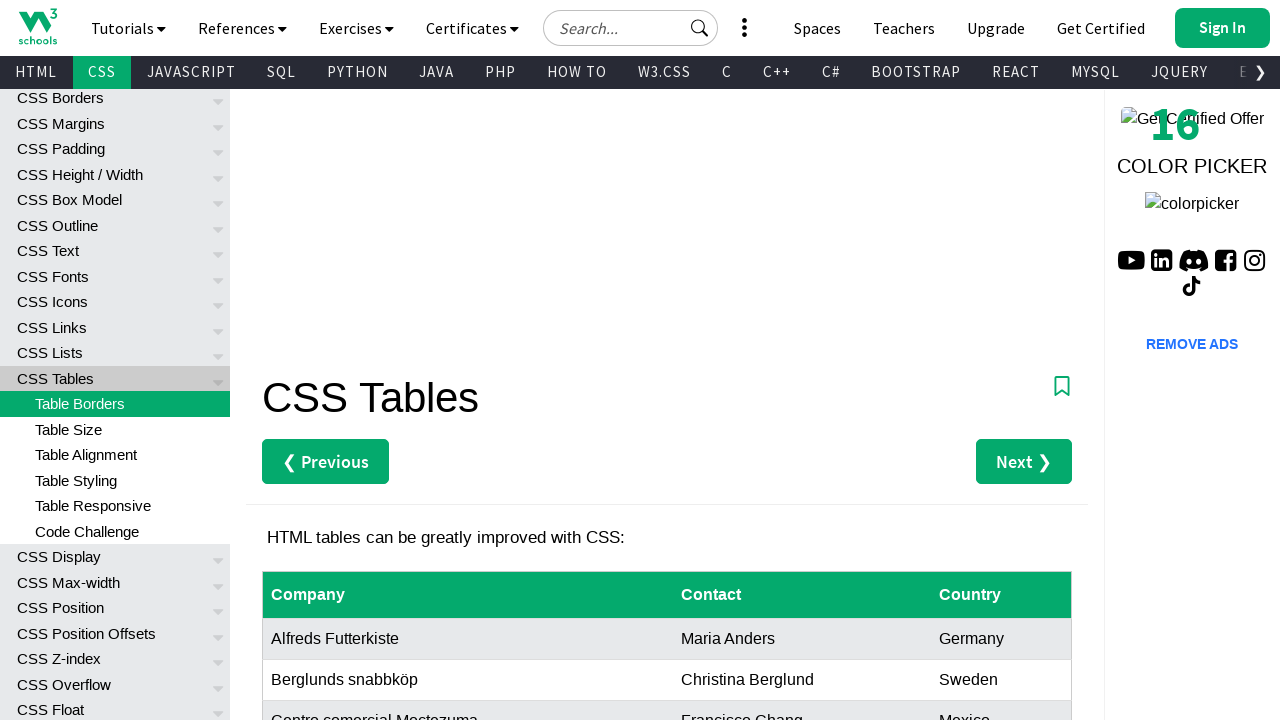

Customers table loaded successfully
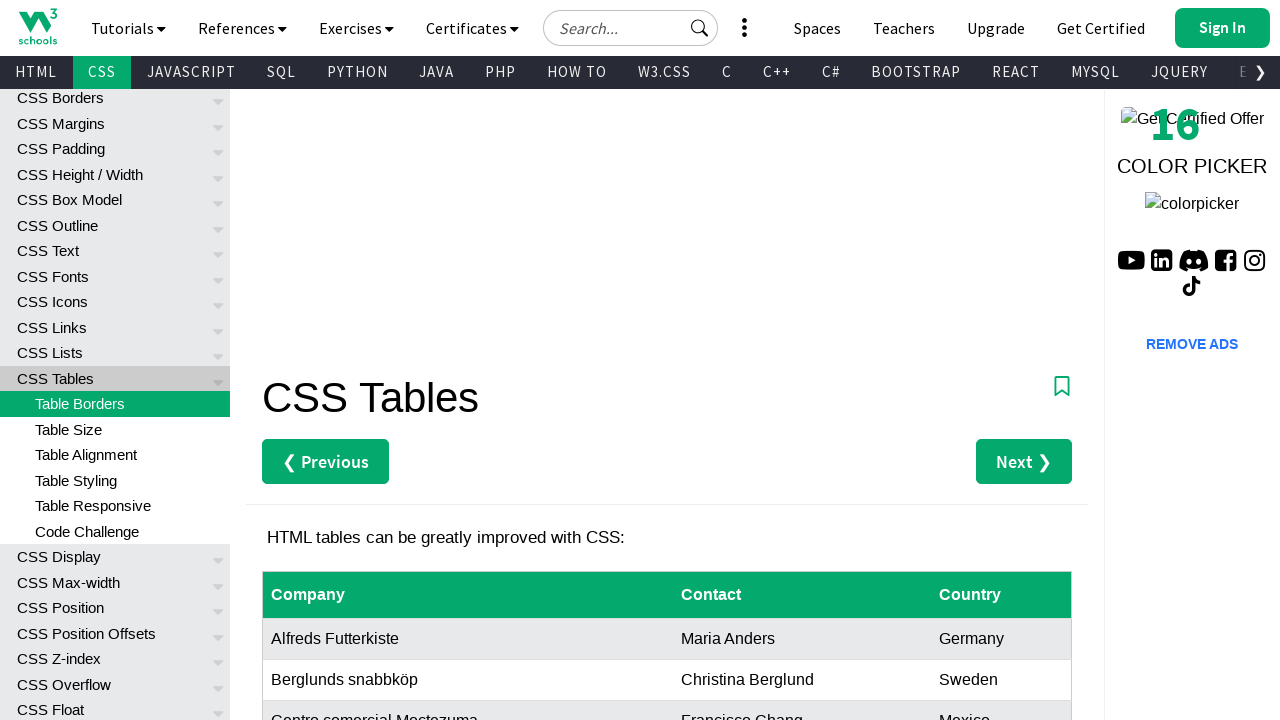

Located 'Maria Anders' in the customers table
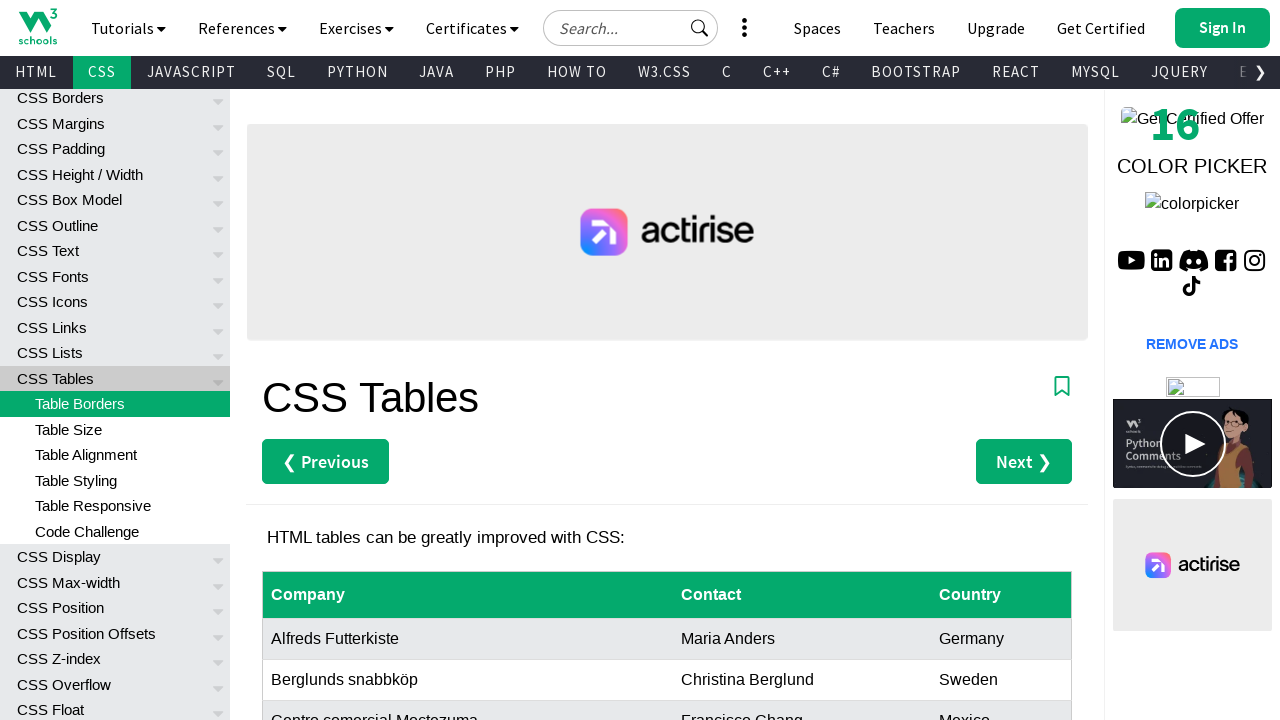

Located table cell using CSS selector (2nd row, 2nd column)
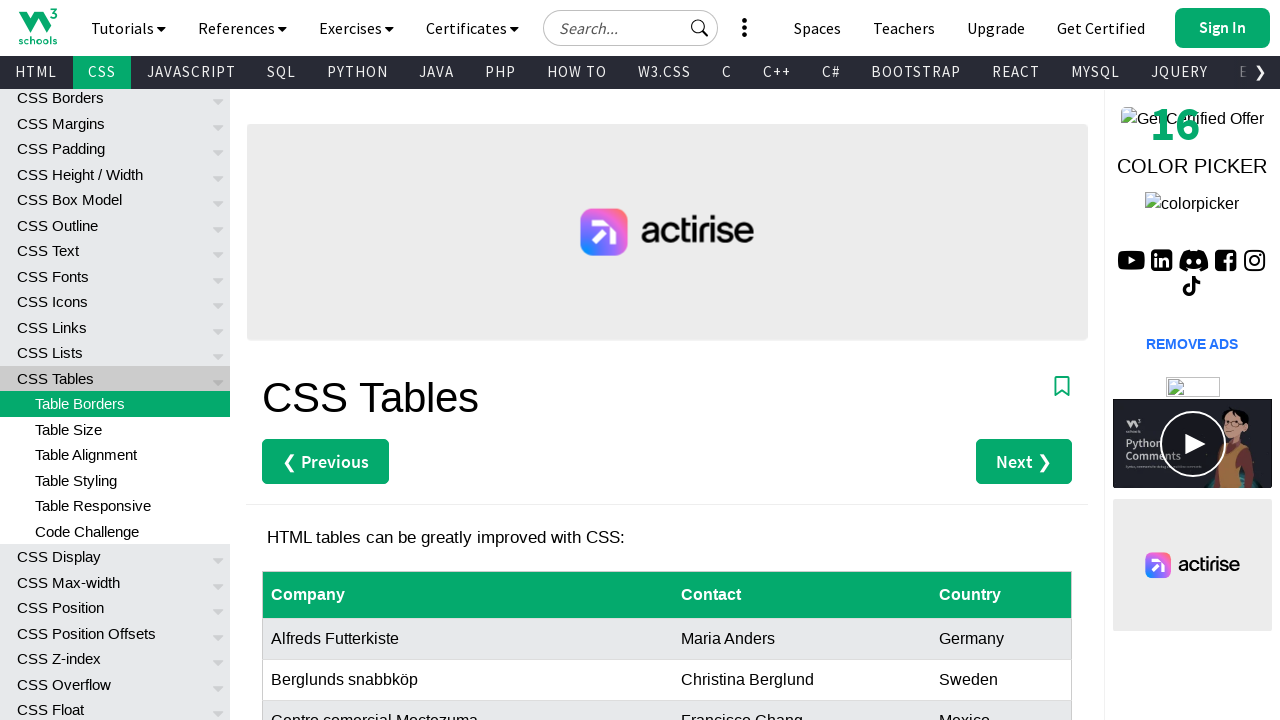

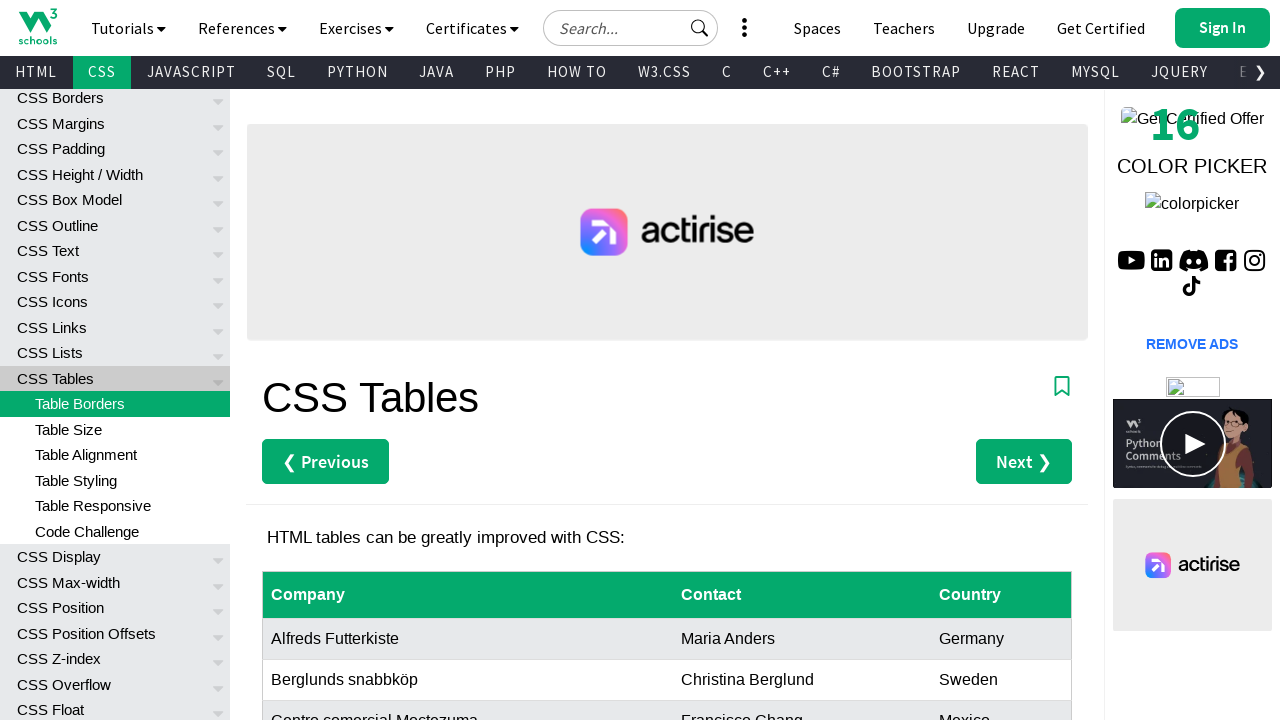